Tests file download functionality by navigating to a download page, grabbing a download link, and verifying the file can be accessed (the HTTP HEAD request part would be handled outside Playwright, so the browser automation focuses on navigating and extracting the link)

Starting URL: http://the-internet.herokuapp.com/download

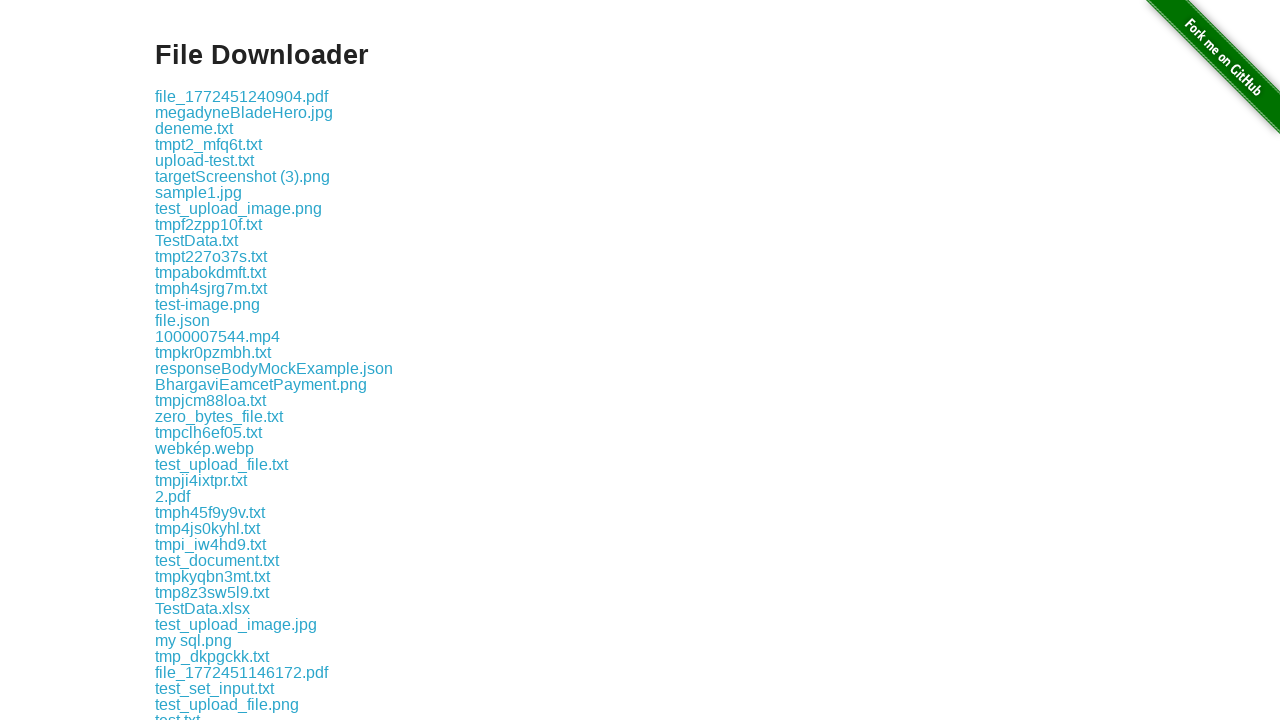

Waited for first download link to be visible
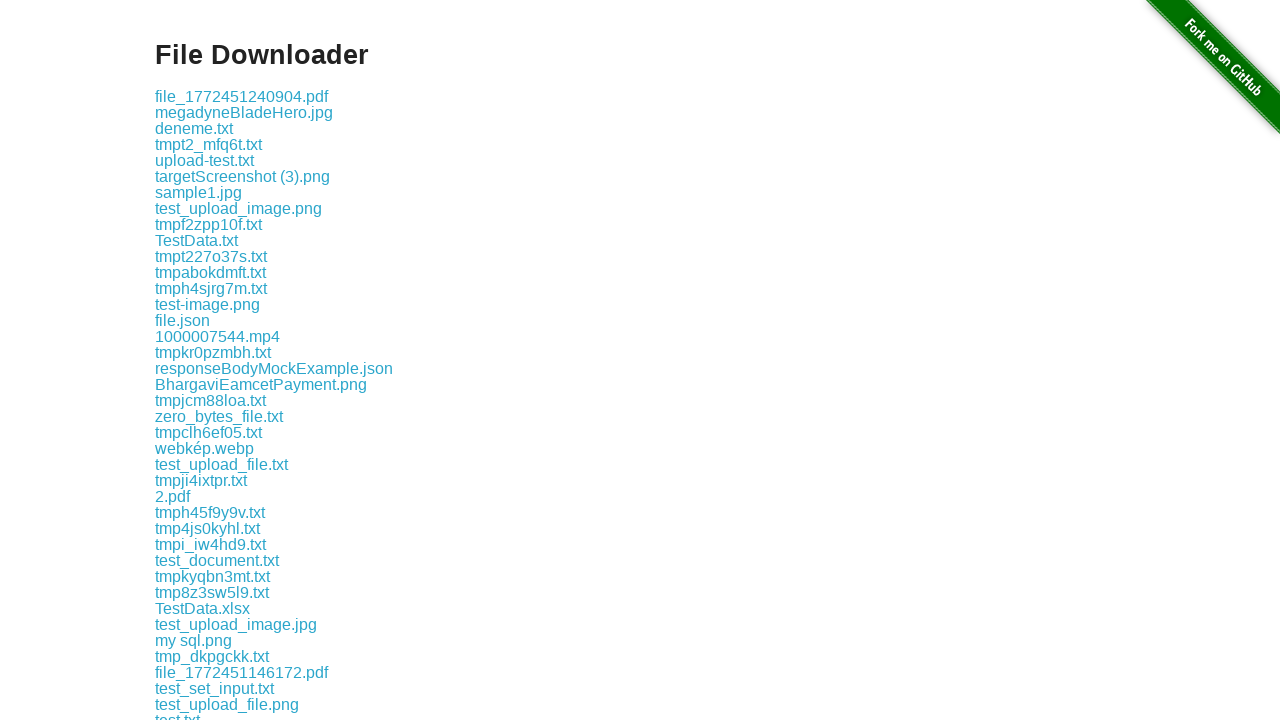

Extracted href attribute from first download link: download/file_1772451240904.pdf
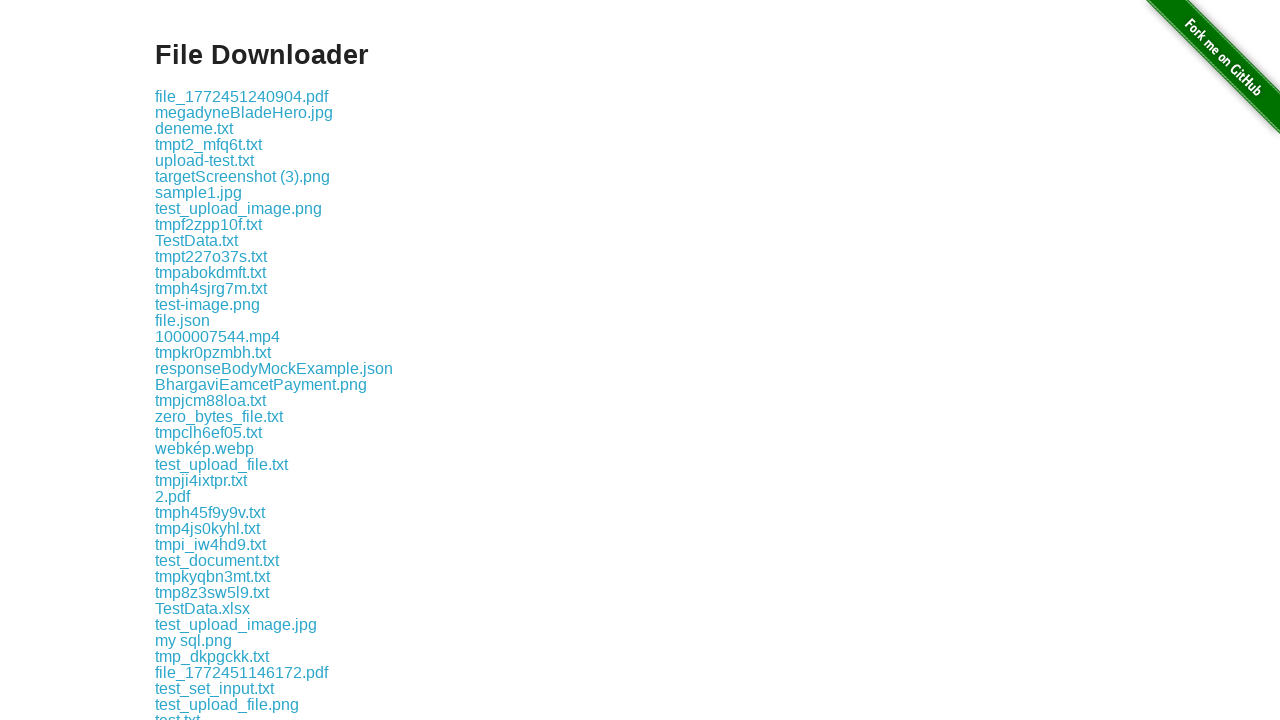

Clicked on the first download link to verify it is clickable at (242, 96) on .example a:nth-of-type(1)
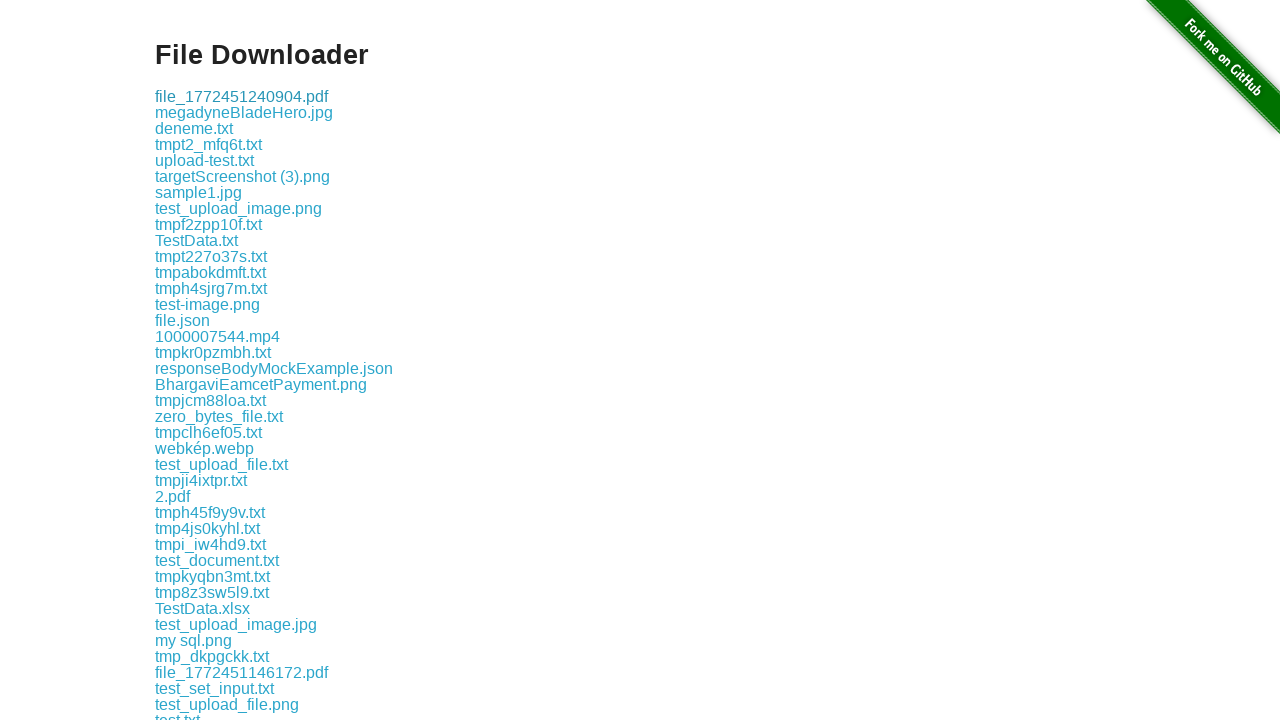

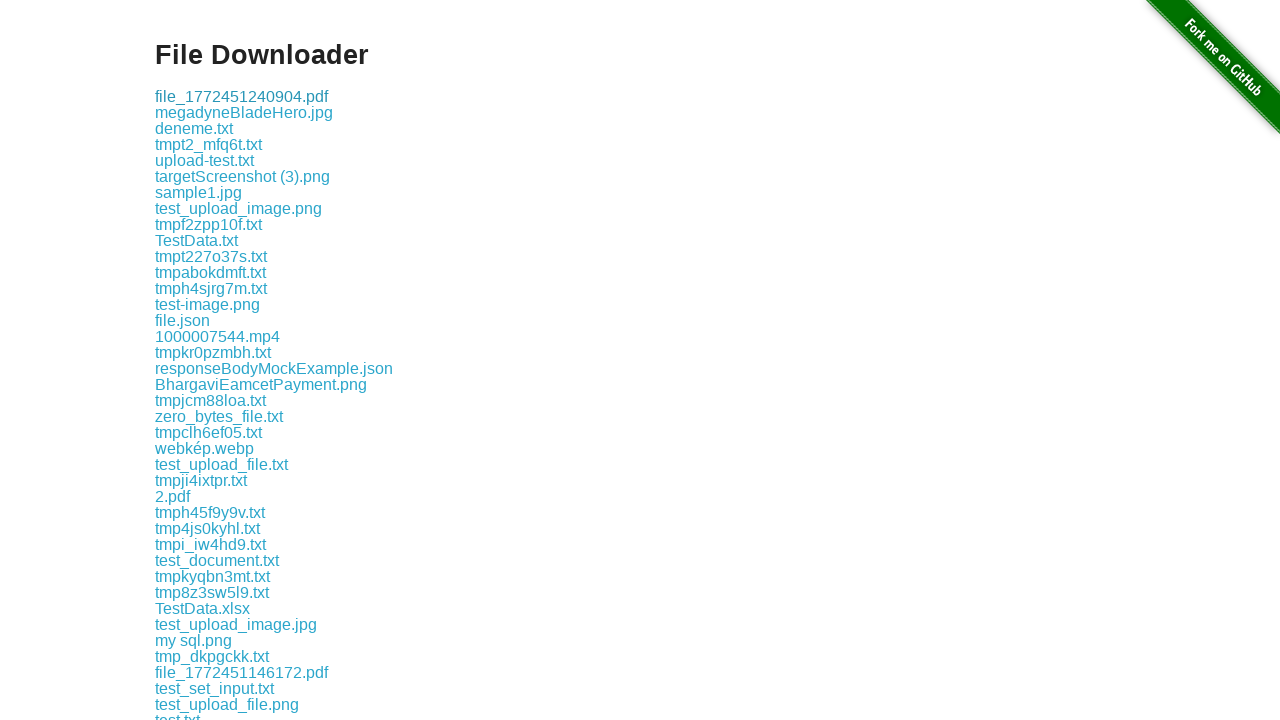